Tests dynamic content loading by clicking a Start button and verifying that "Hello World!" text appears after the loading completes.

Starting URL: http://the-internet.herokuapp.com/dynamic_loading/1

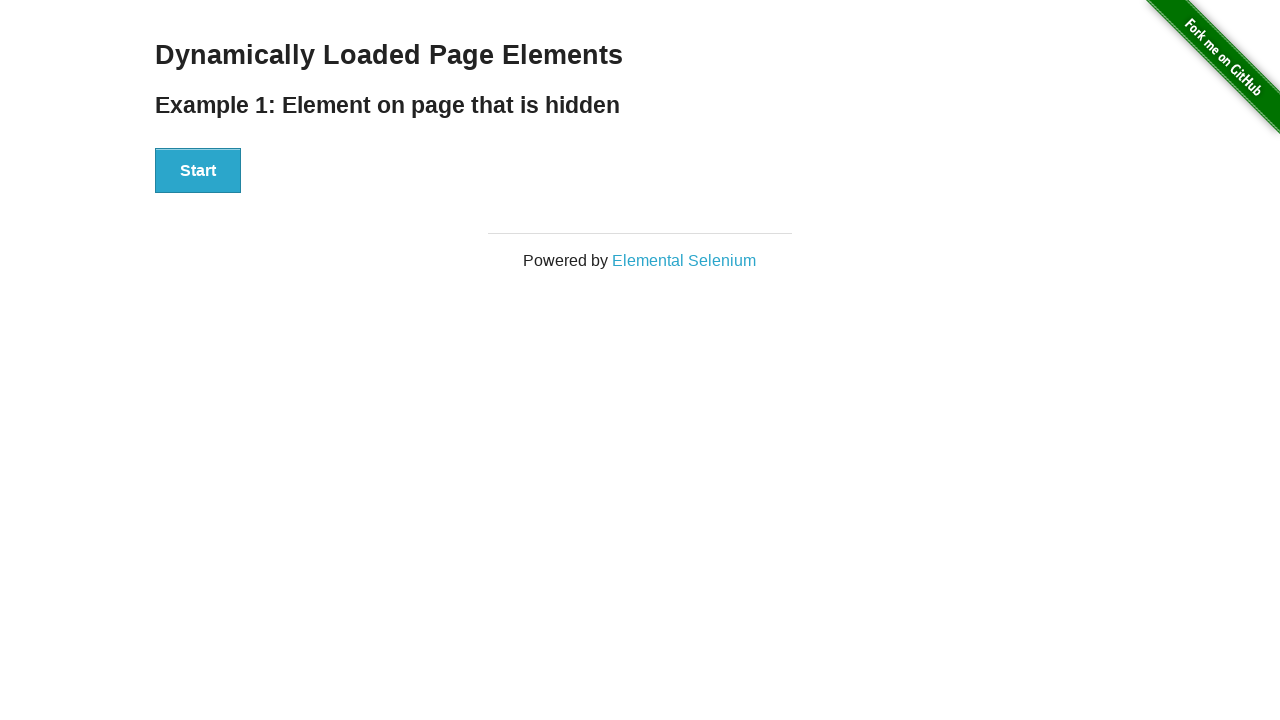

Clicked Start button to trigger dynamic content loading at (198, 171) on xpath=//button[text()='Start']
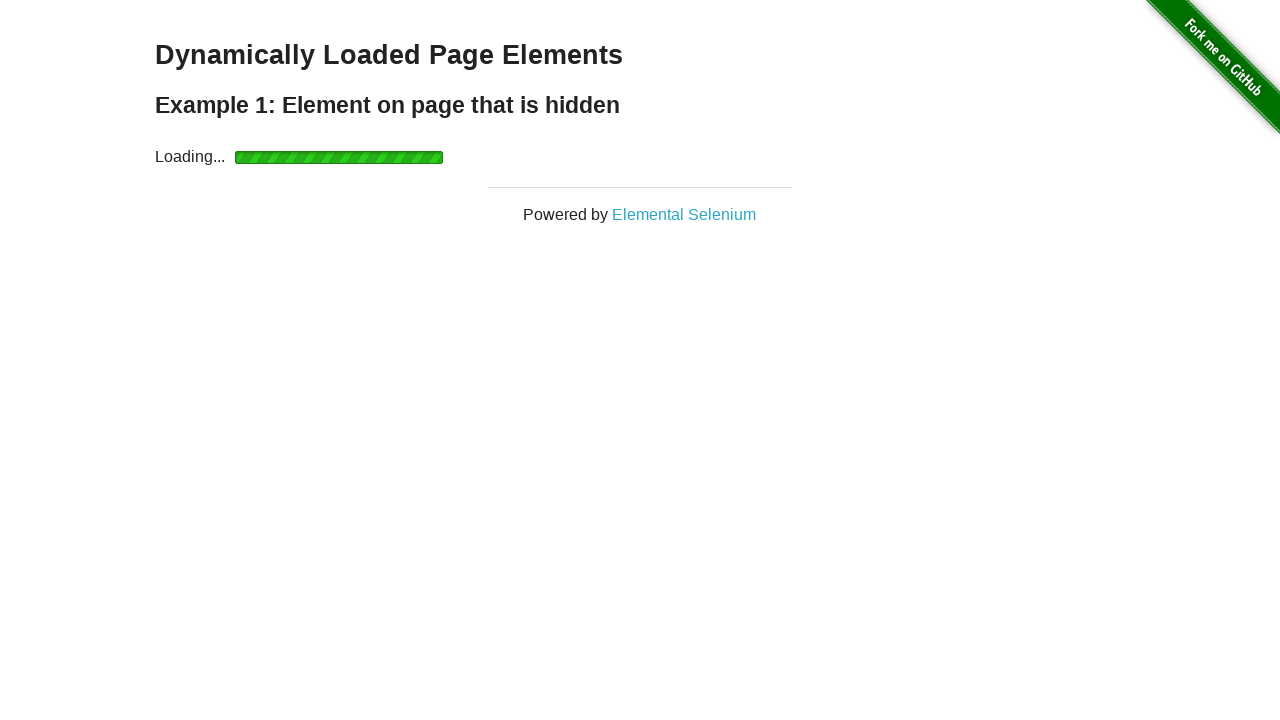

Waited for finish element with h4 text to become visible
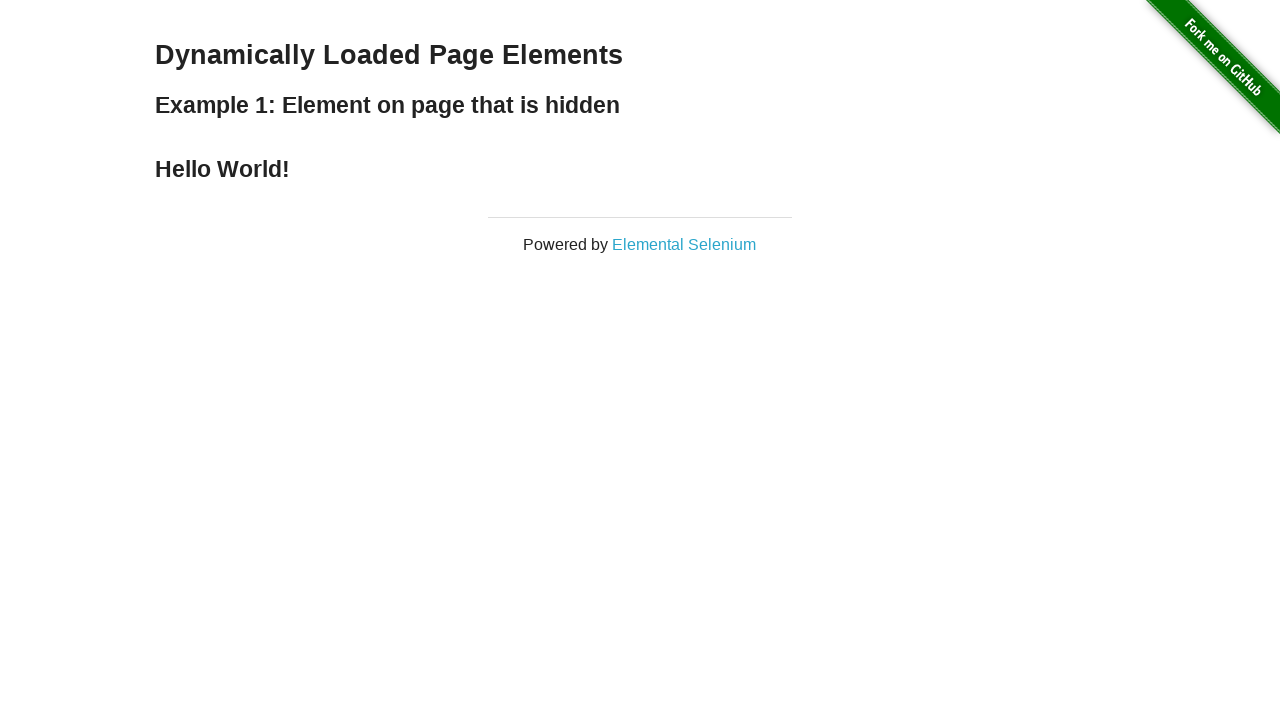

Located the h4 element containing the result text
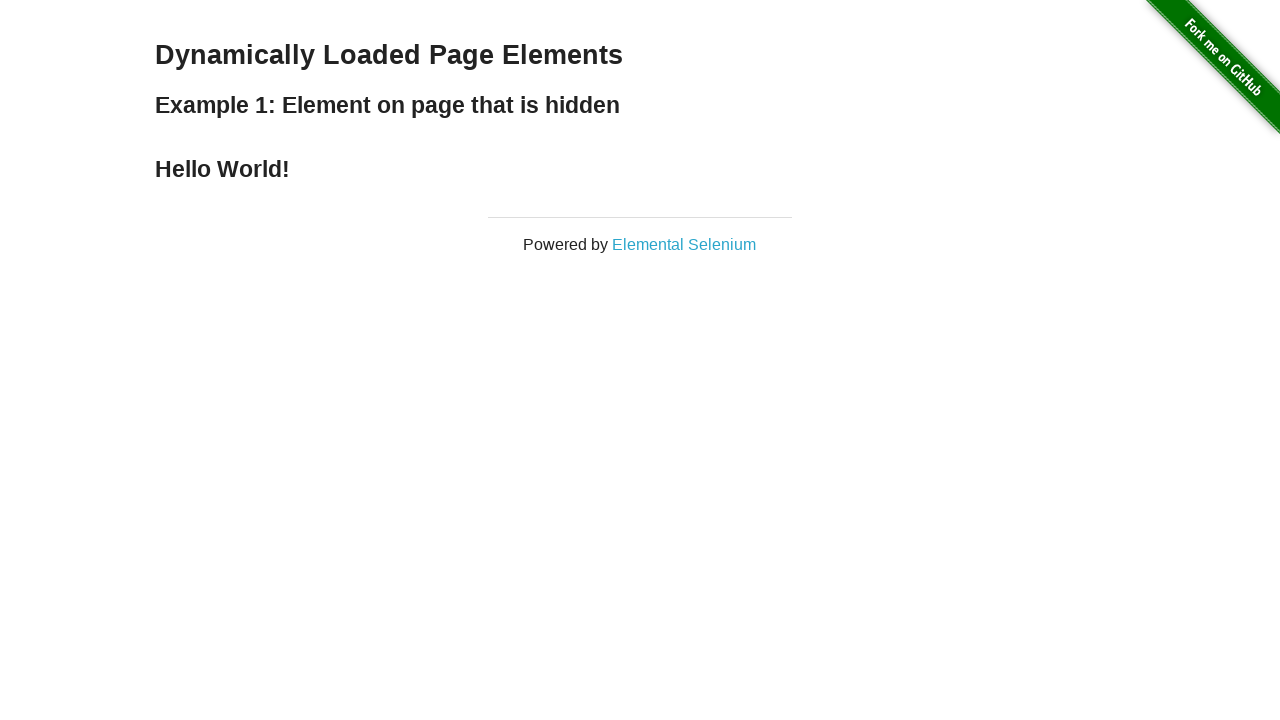

Retrieved text content: 'Hello World!'
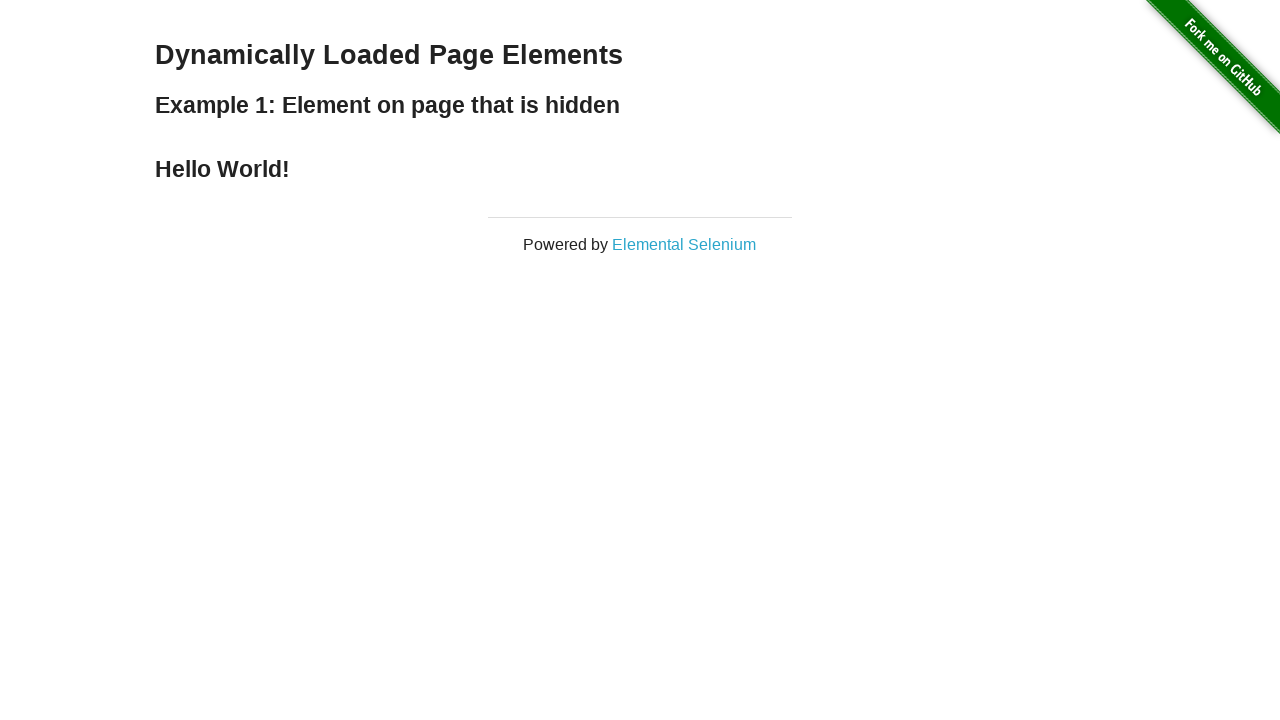

Verified that text equals 'Hello World!' - assertion passed
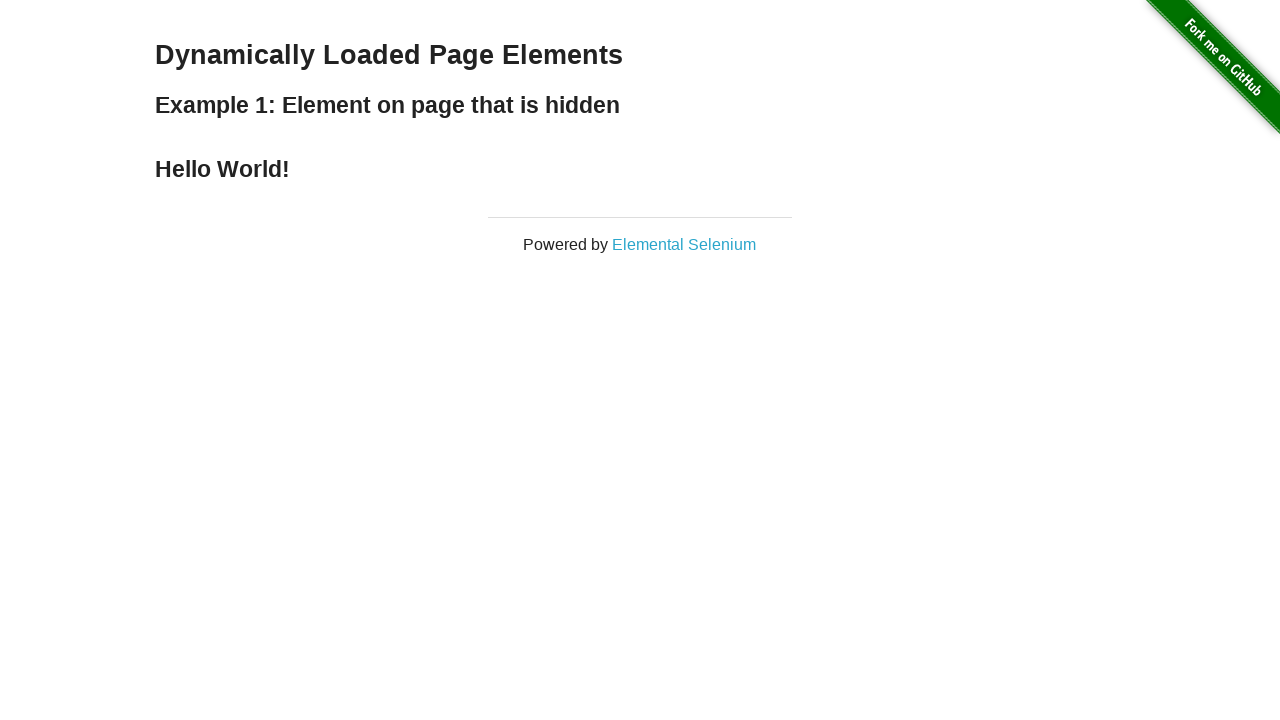

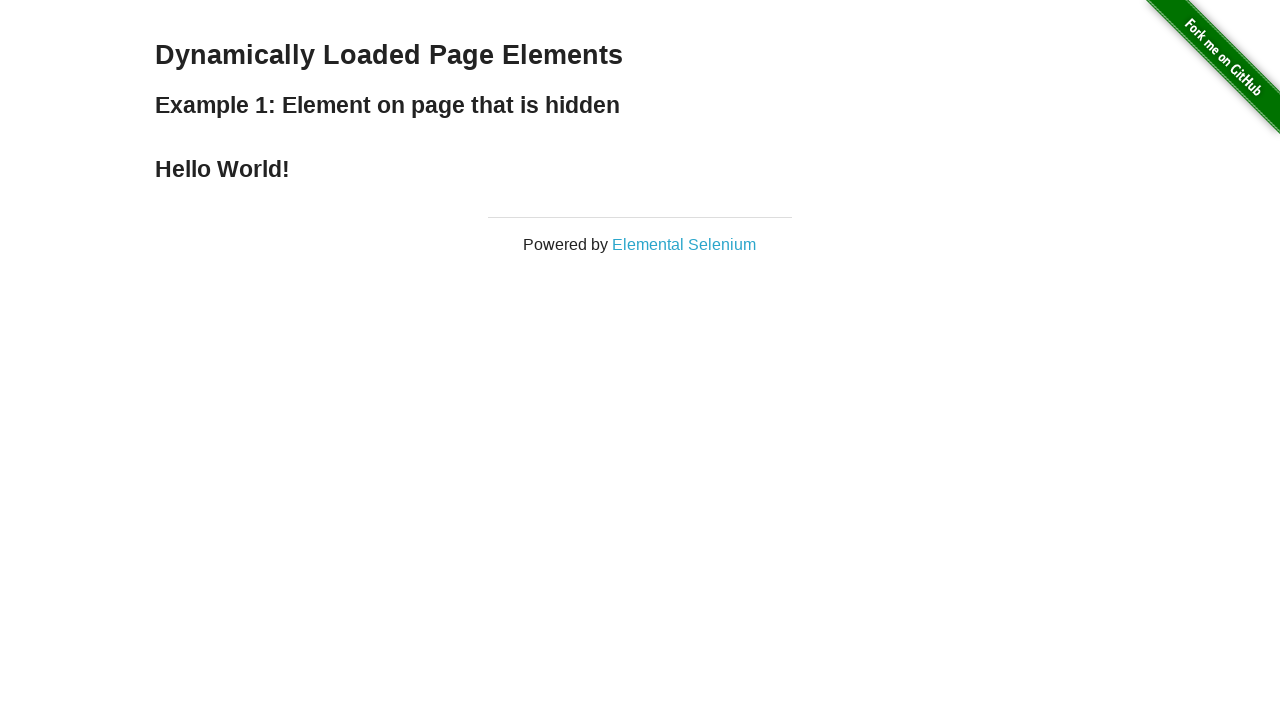